Tests iframe switching functionality by navigating between different frames and accessing elements within them

Starting URL: https://demoqa.com/frames

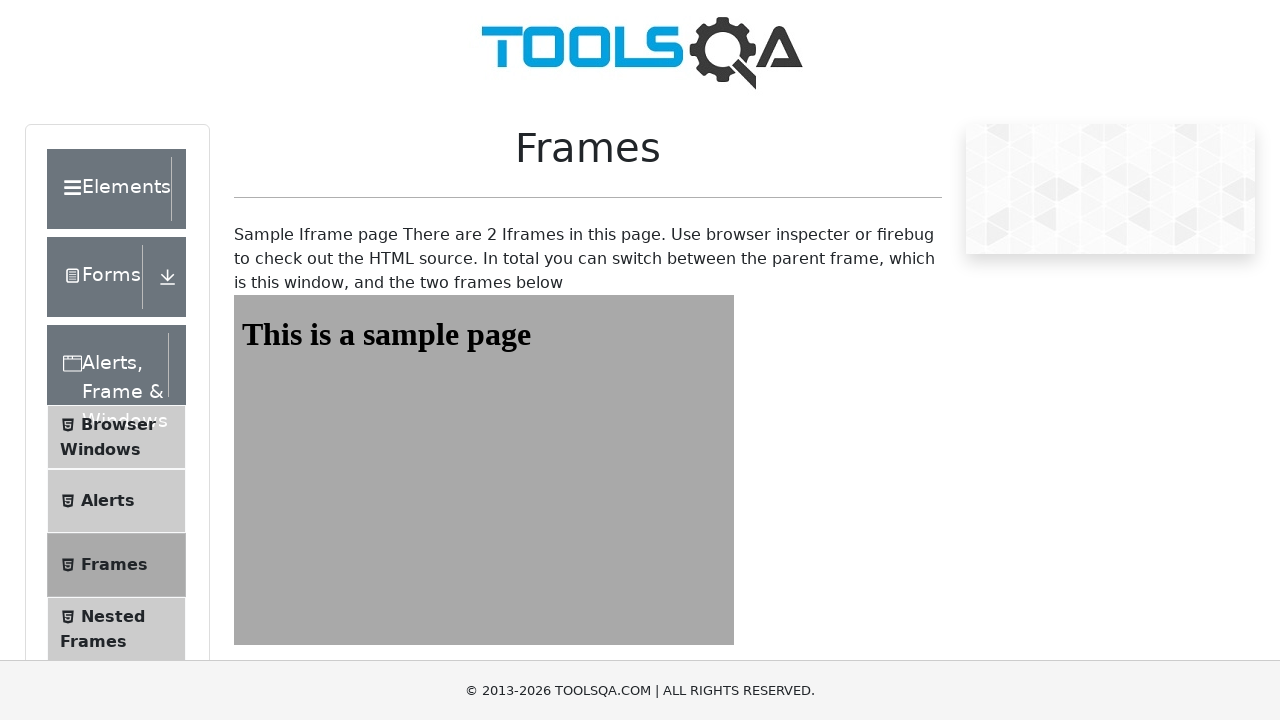

Navigated to frames test page
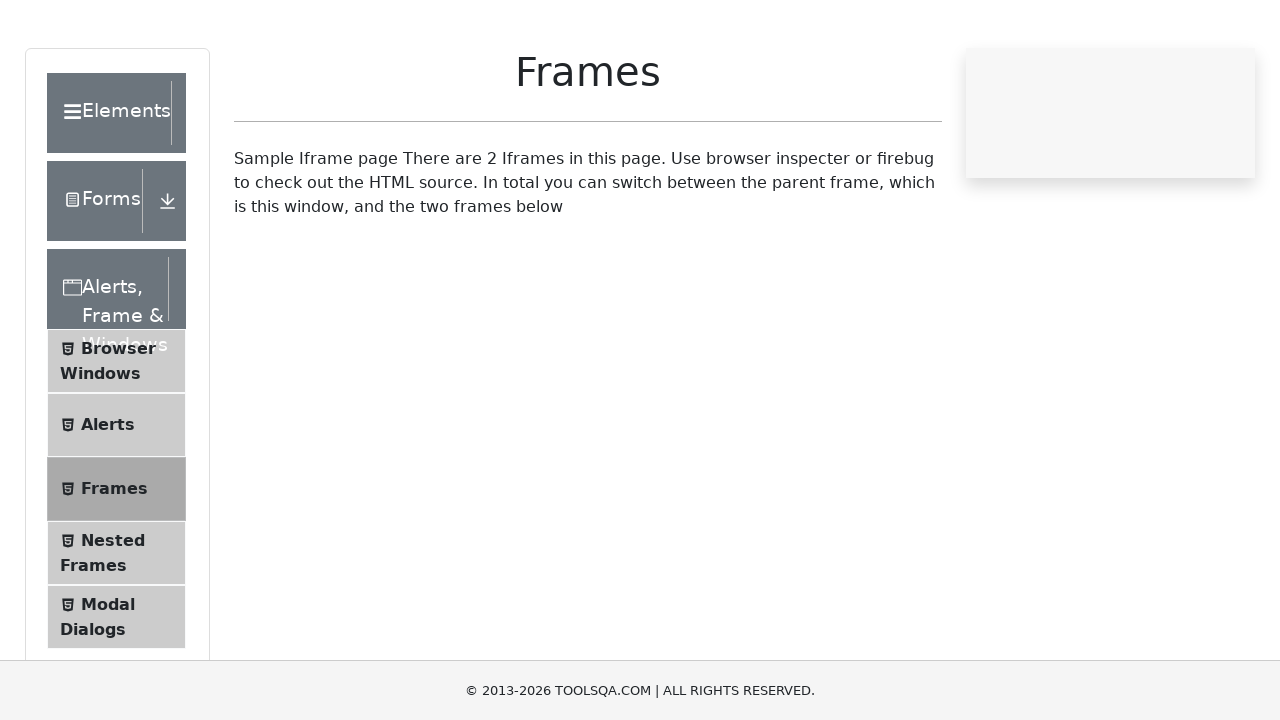

Located first frame with id 'frame1'
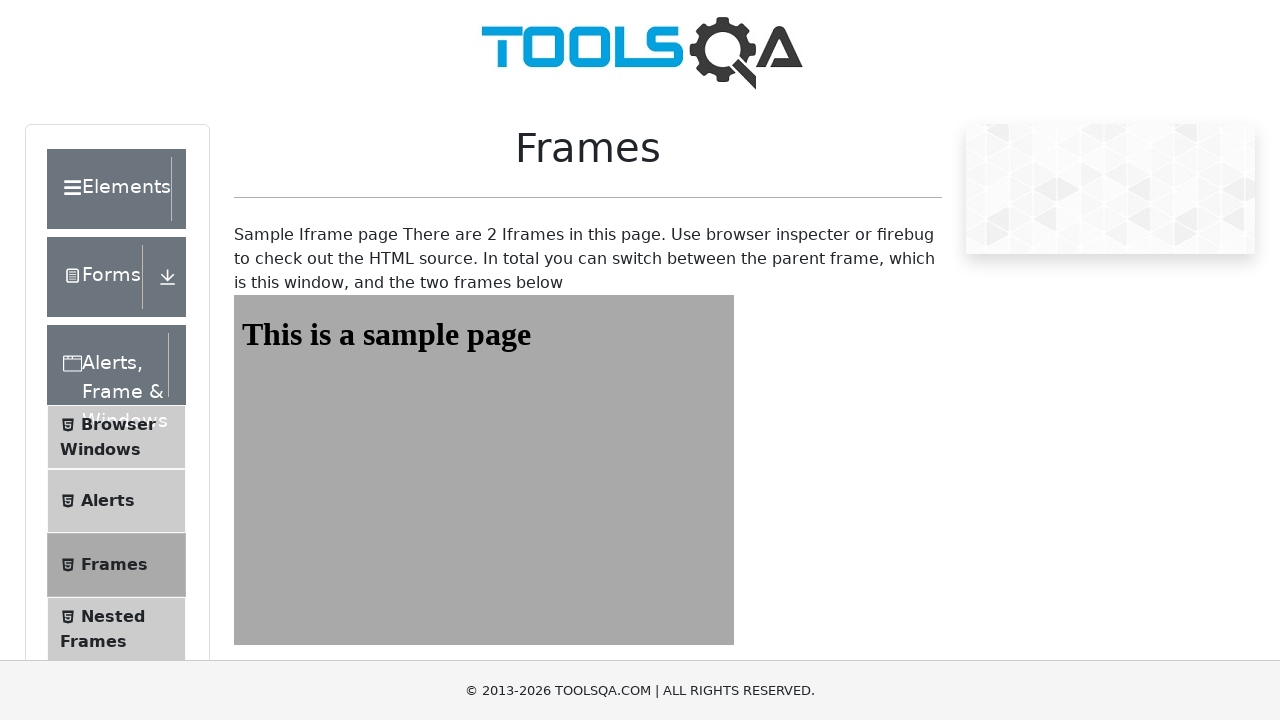

Located second frame by index
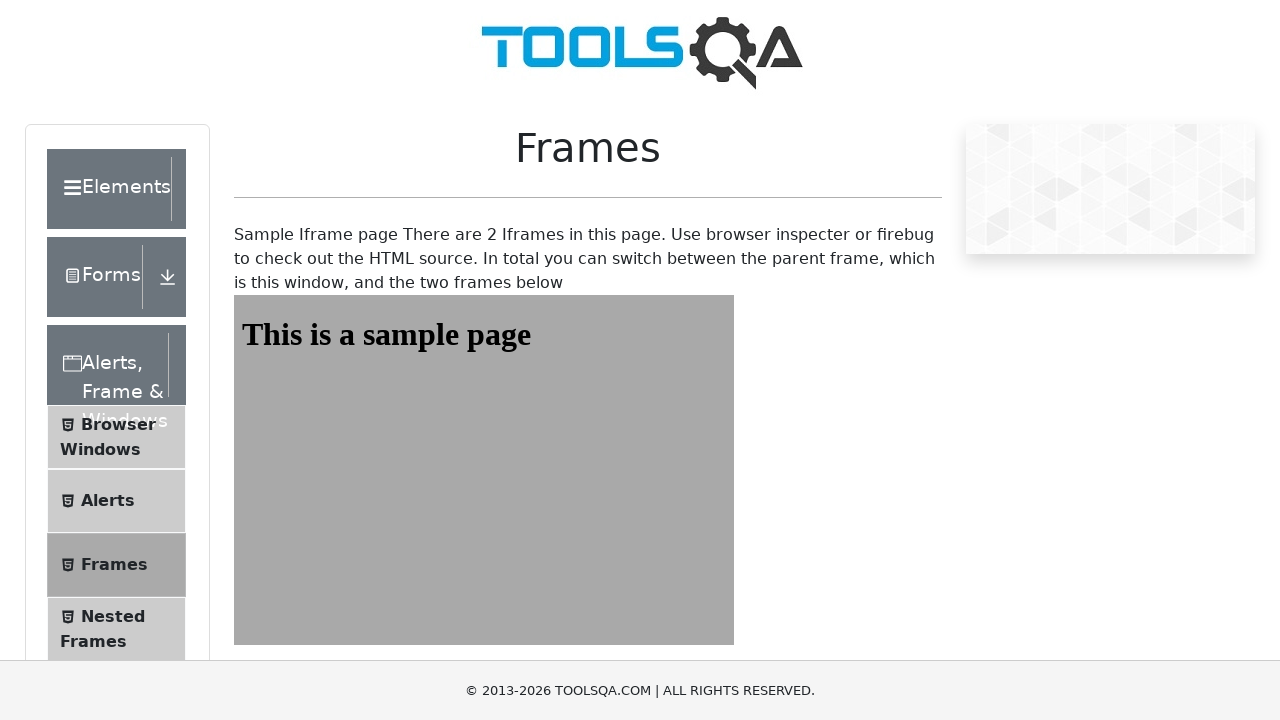

Retrieved heading text from second frame: 'This is a sample page'
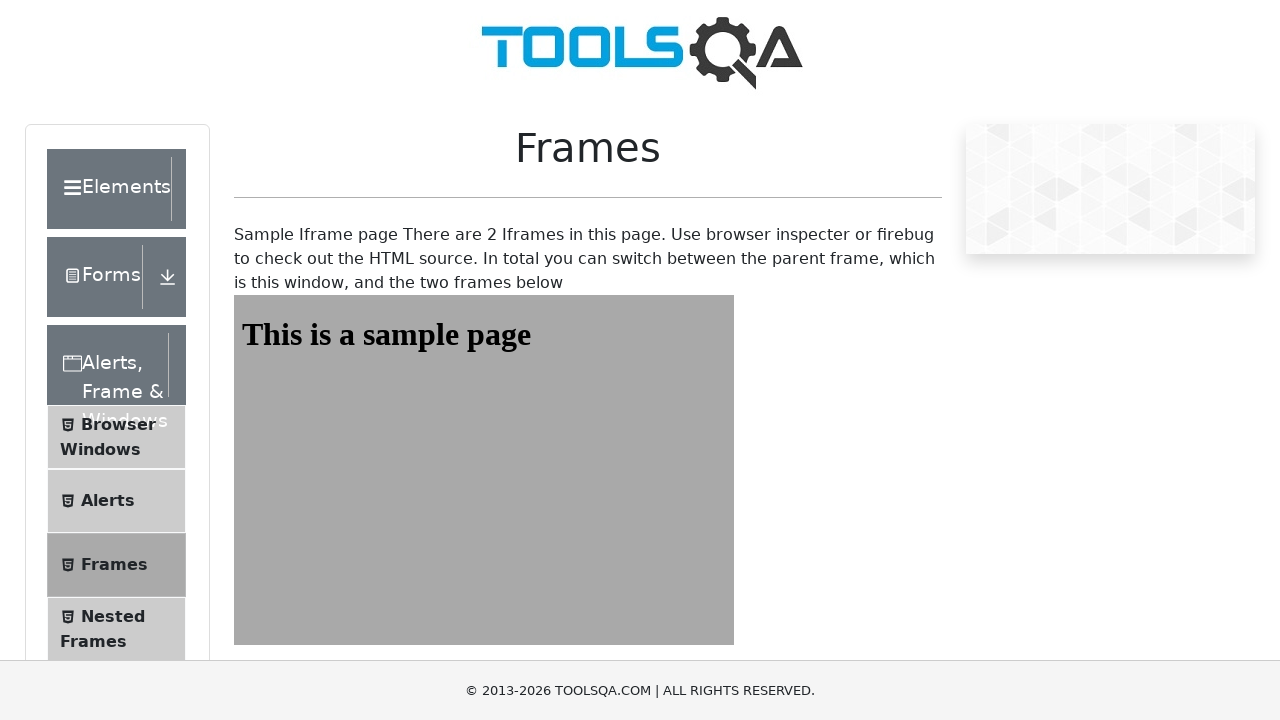

Printed heading text to console
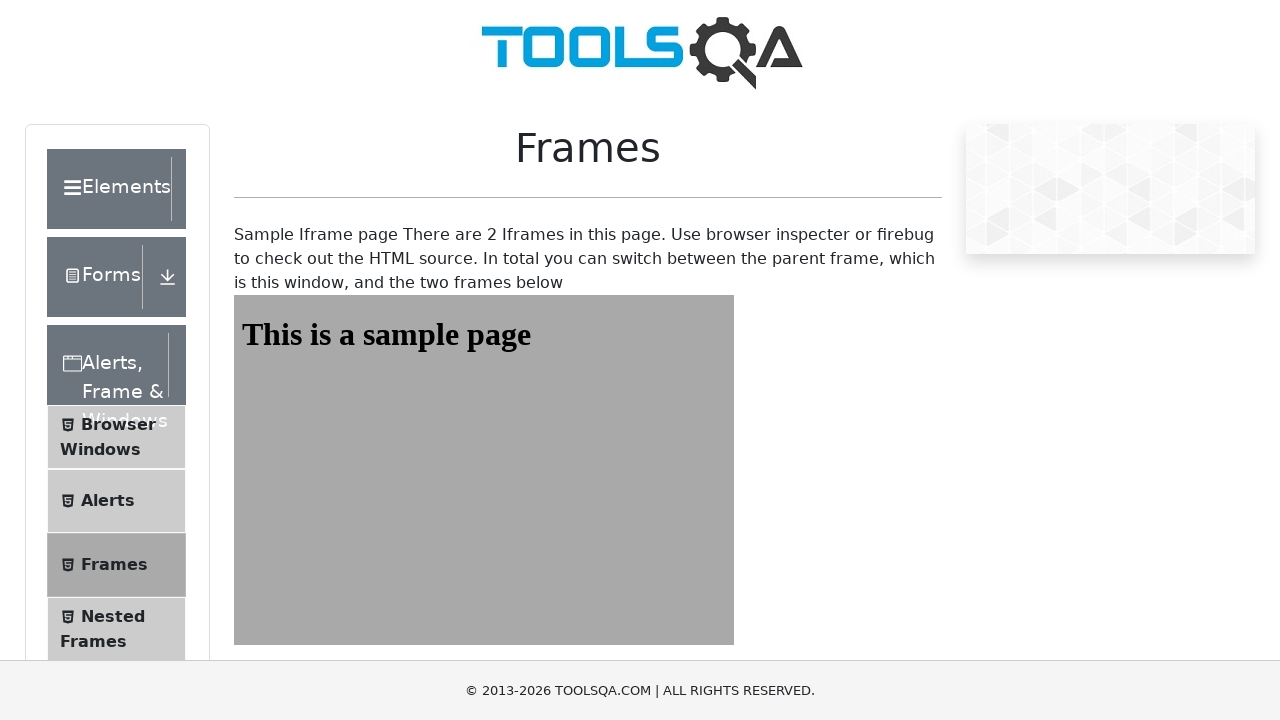

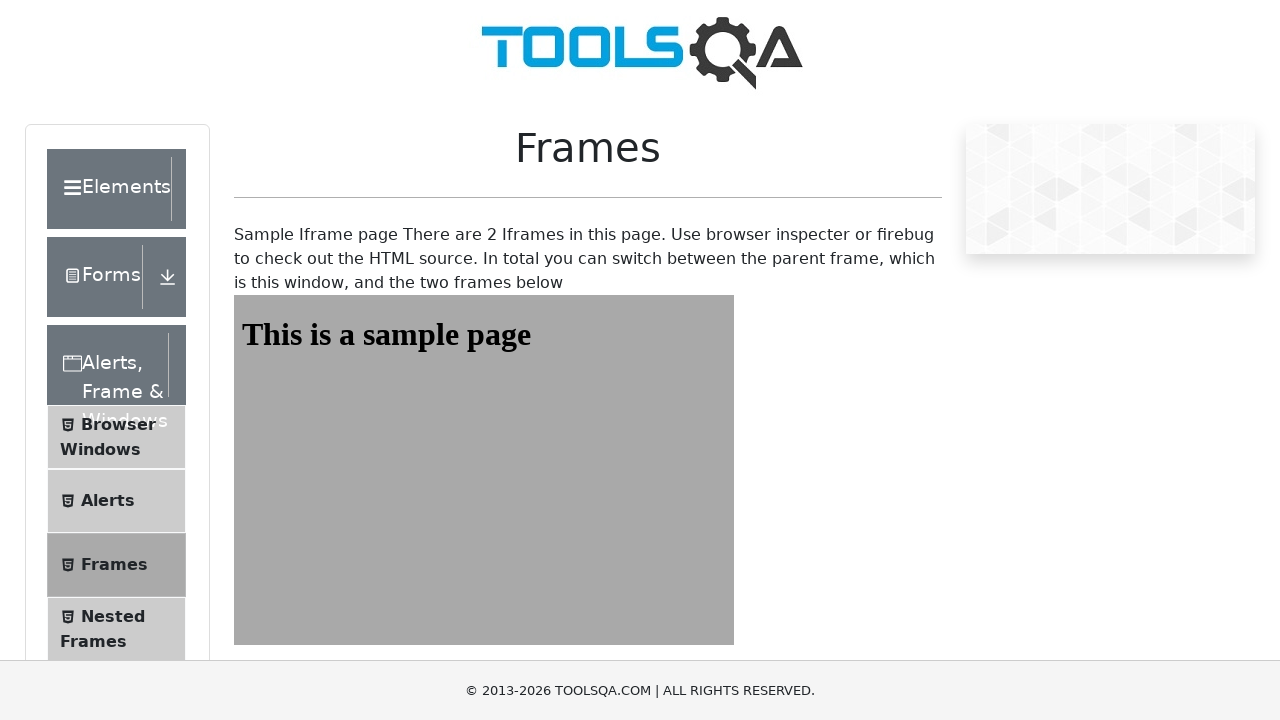